Tests dynamic element rendering by navigating to the Dynamic Loading page, selecting Example 2 (element rendered after loading), clicking Start, and verifying "Hello World!" appears

Starting URL: https://the-internet.herokuapp.com/

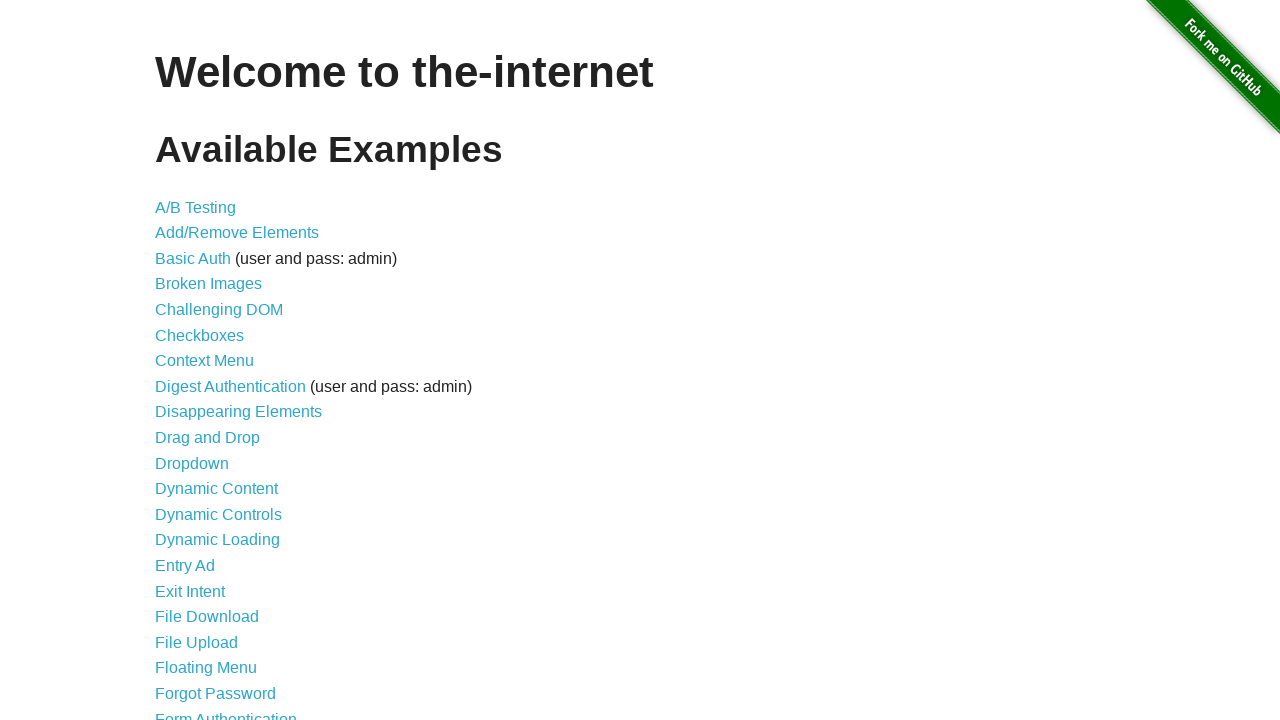

Clicked on Dynamic Loading link from main page at (218, 540) on a[href='/dynamic_loading']
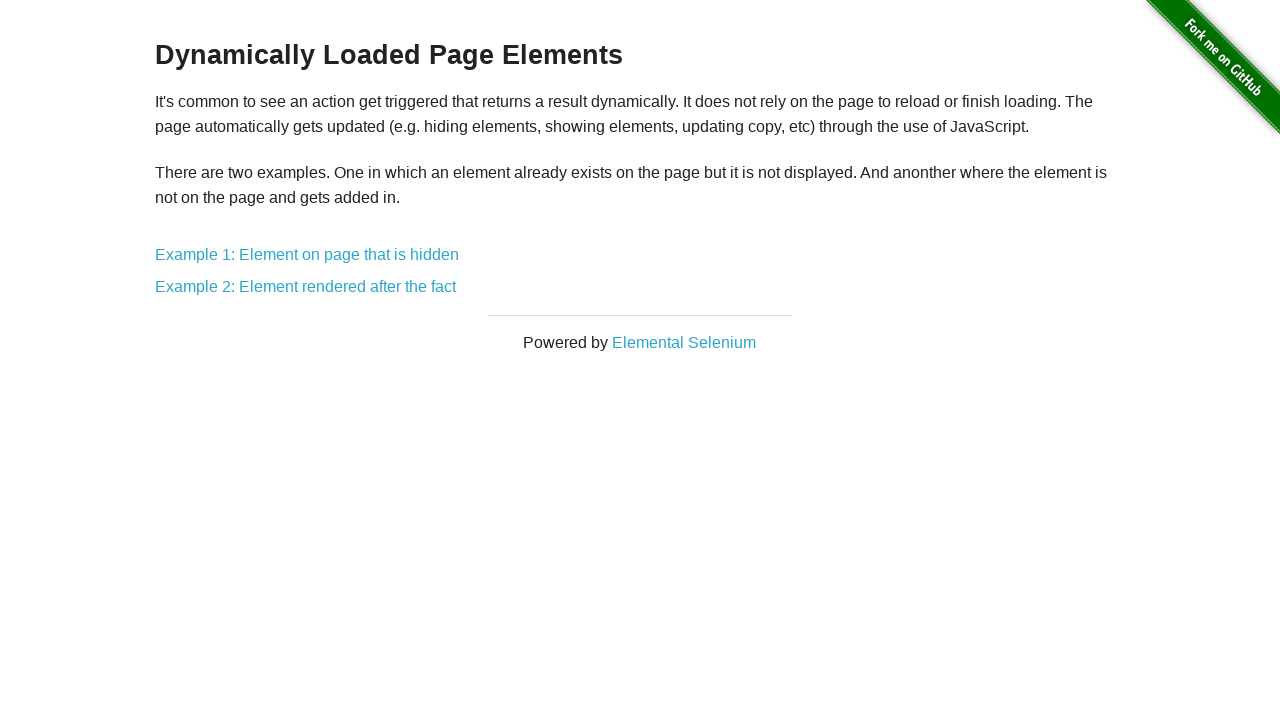

Clicked on Example 2: Element rendered after the fact at (306, 287) on a[href='/dynamic_loading/2']
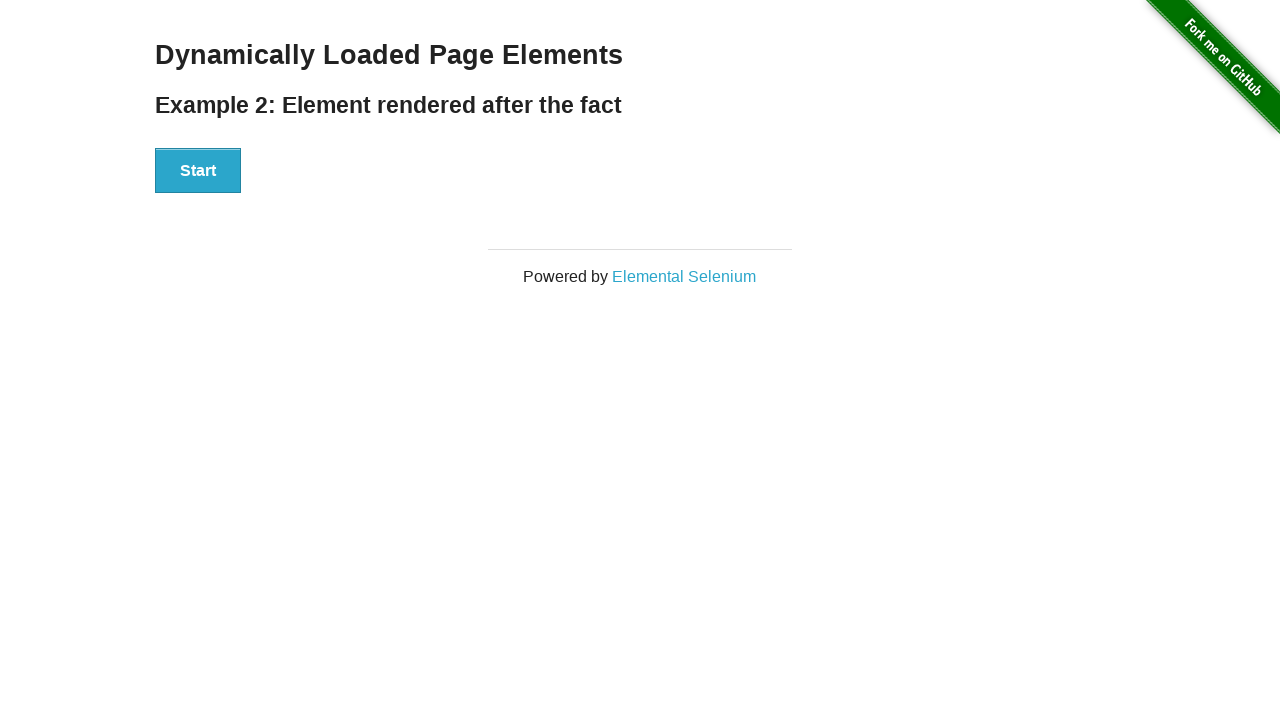

Clicked the Start button to begin rendering at (198, 171) on #start button
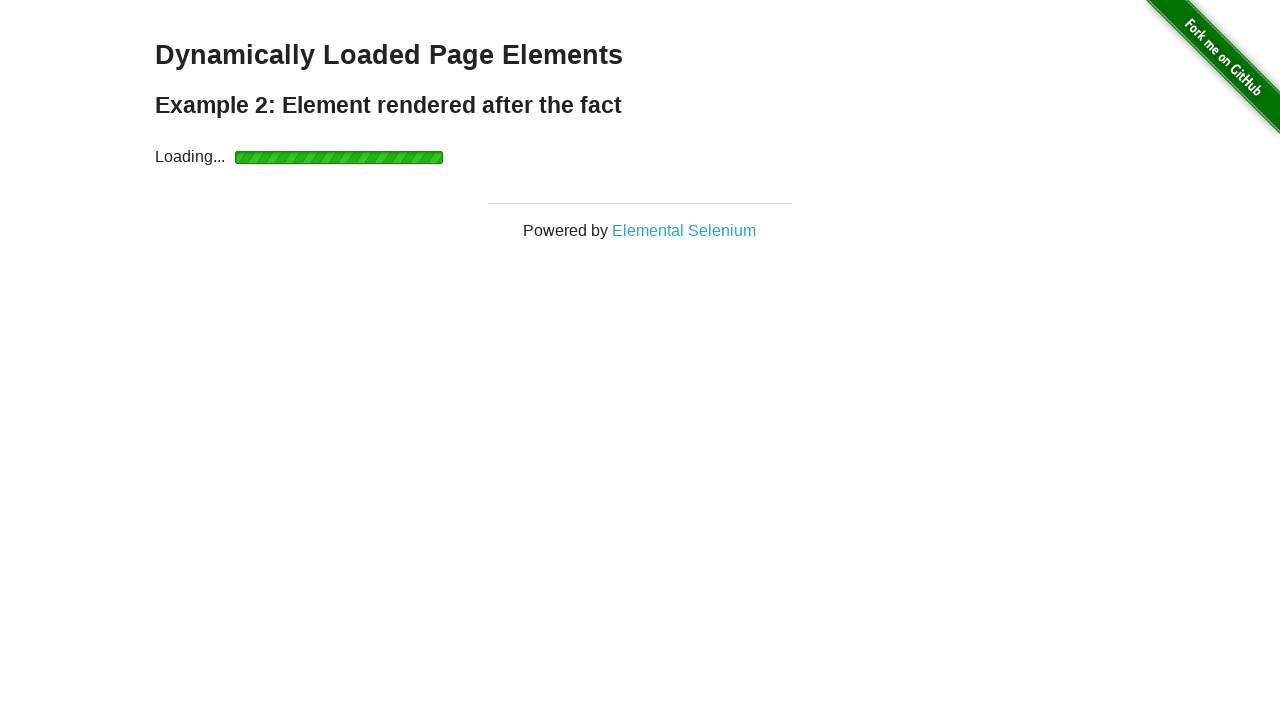

Waited for element to be rendered after loading
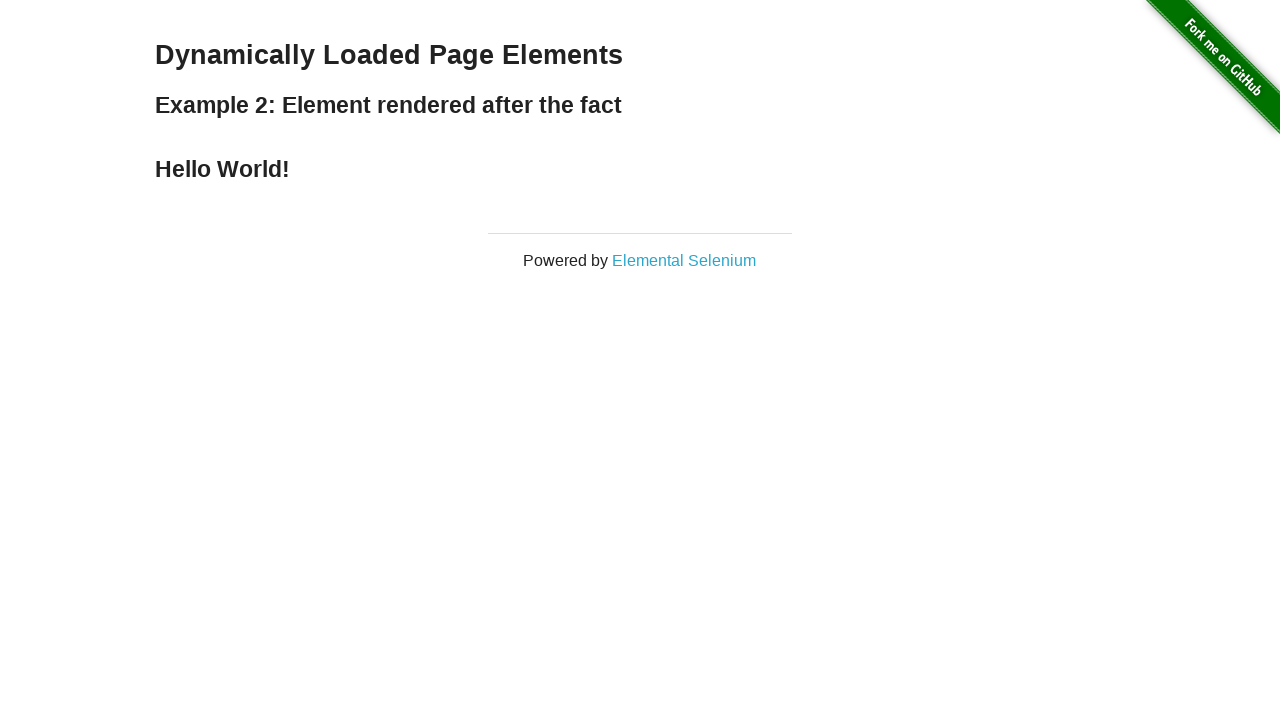

Retrieved text content from rendered element
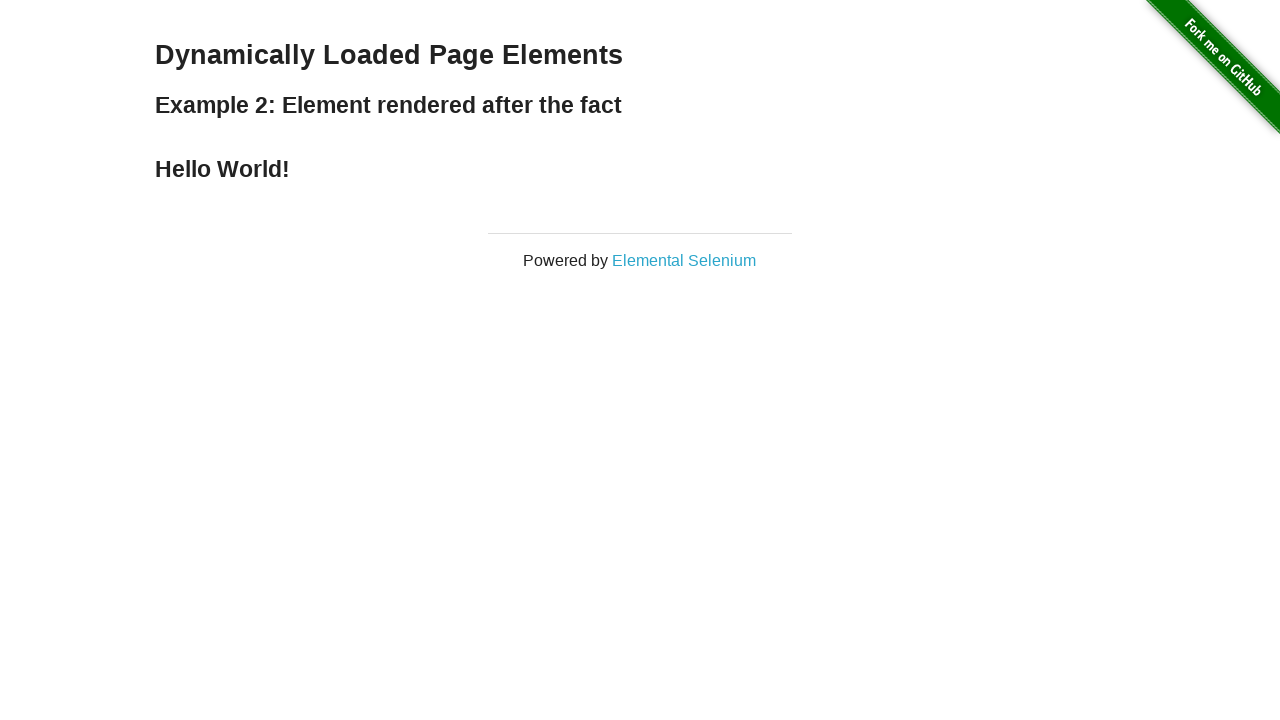

Verified that 'Hello World!' text appears as expected
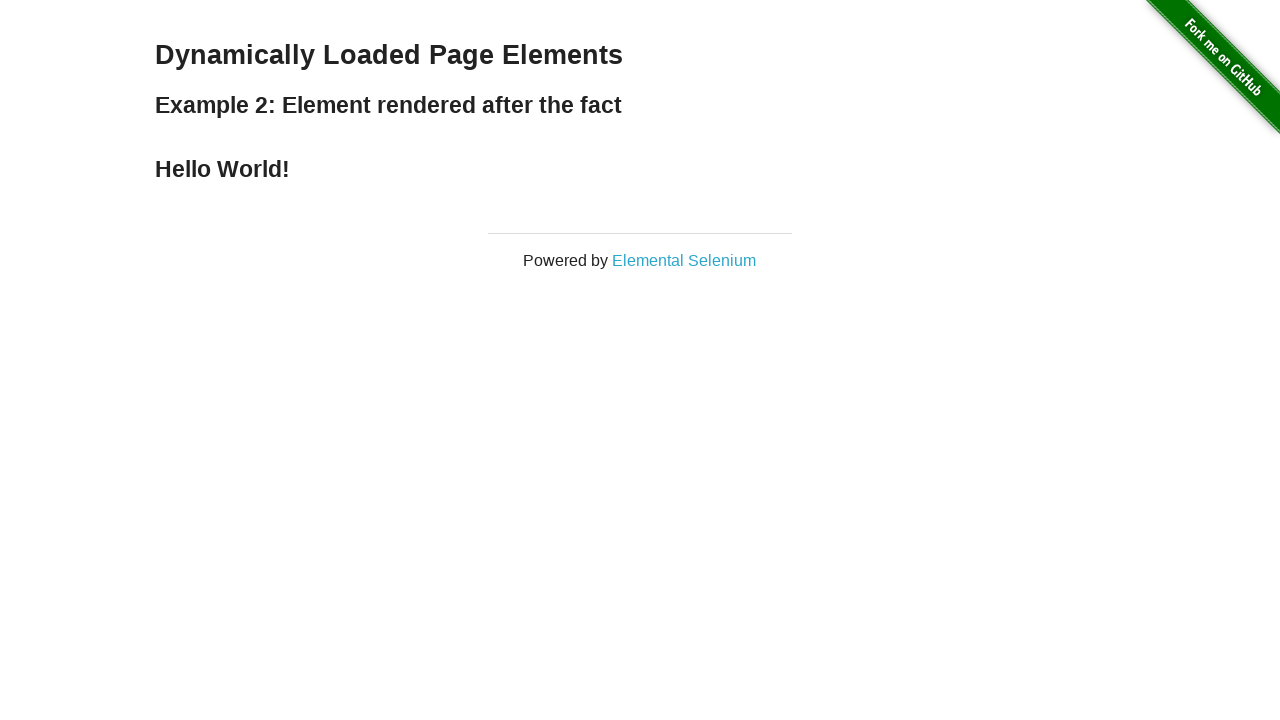

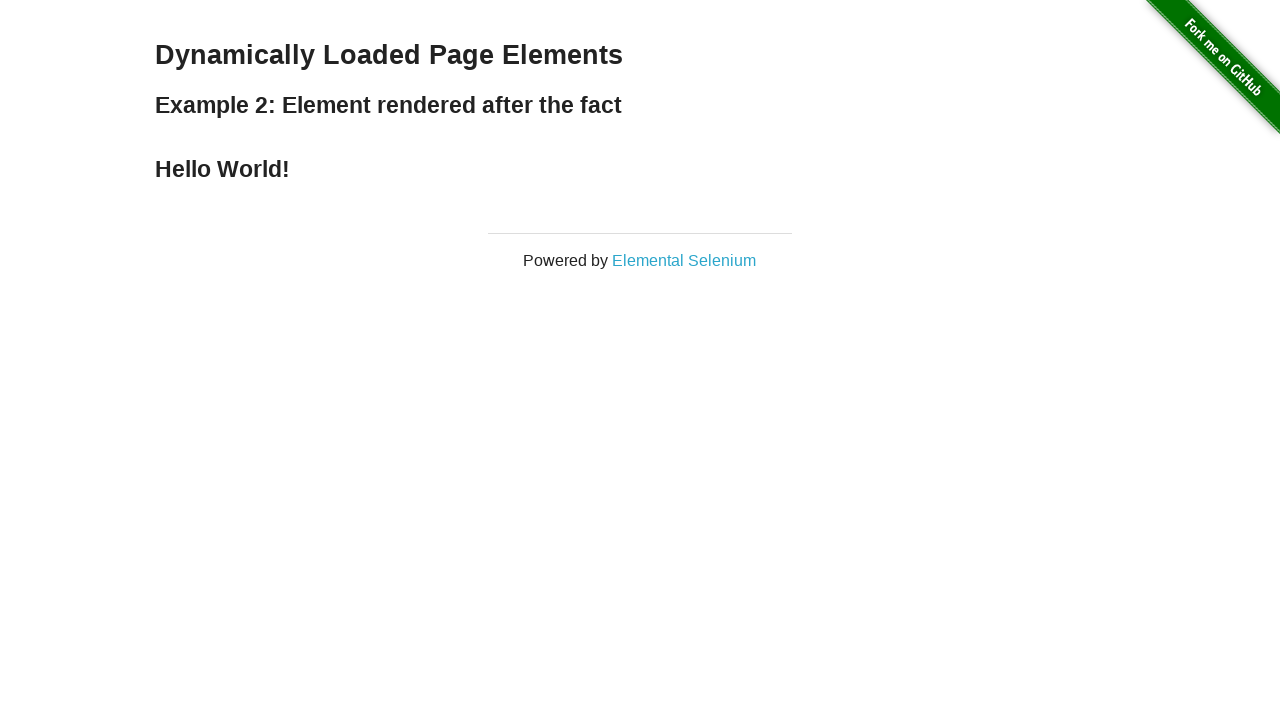